Tests window handling by clicking a button to open a new window, switching to the child window, and filling a form field with a first name

Starting URL: https://www.hyrtutorials.com/p/window-handles-practice.html

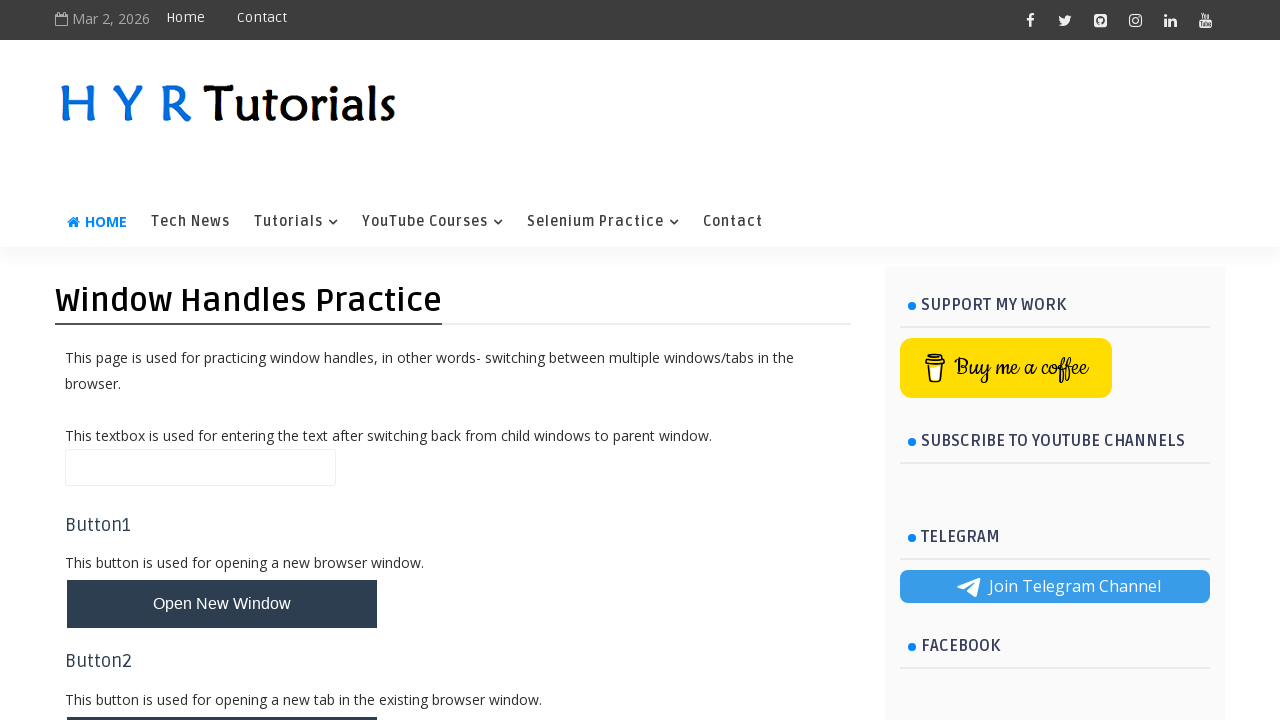

Clicked button to open new window at (222, 604) on #newWindowBtn
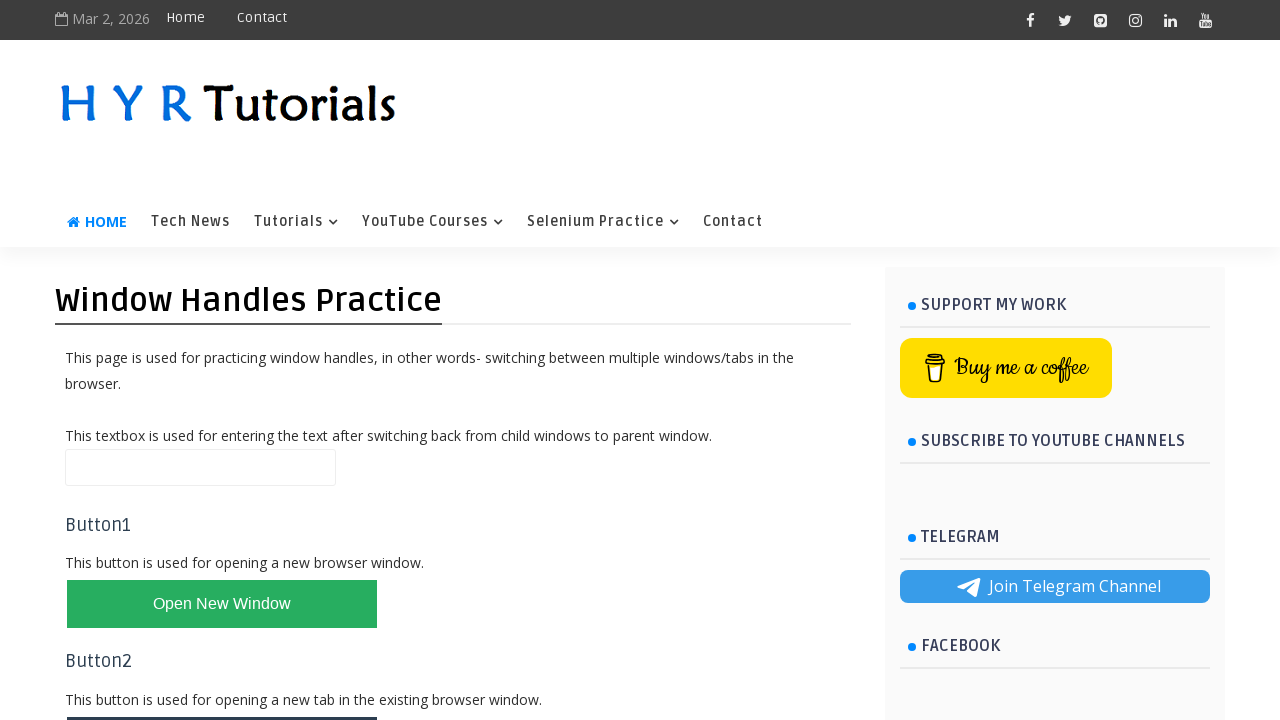

Captured child window reference
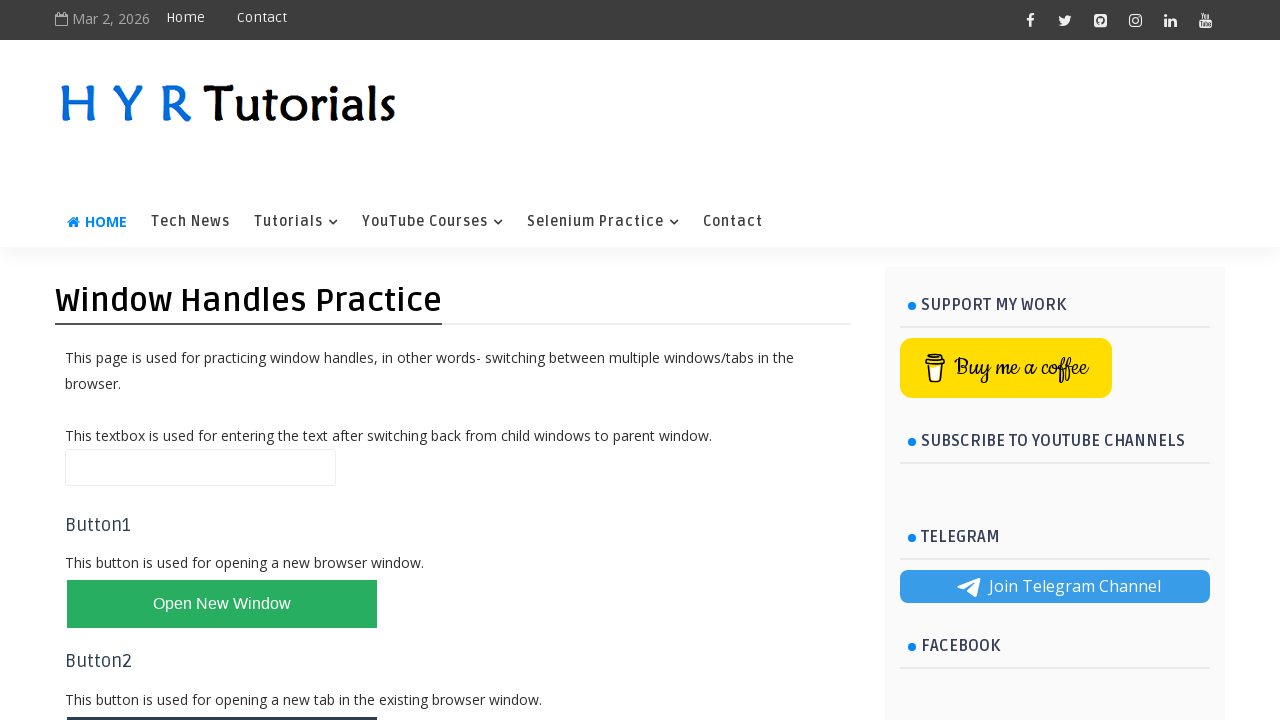

Child window loaded successfully
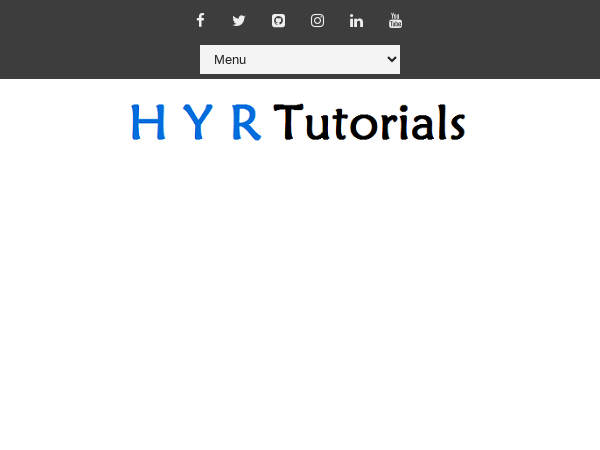

Filled first name field with 'Atul' in child window on #firstName
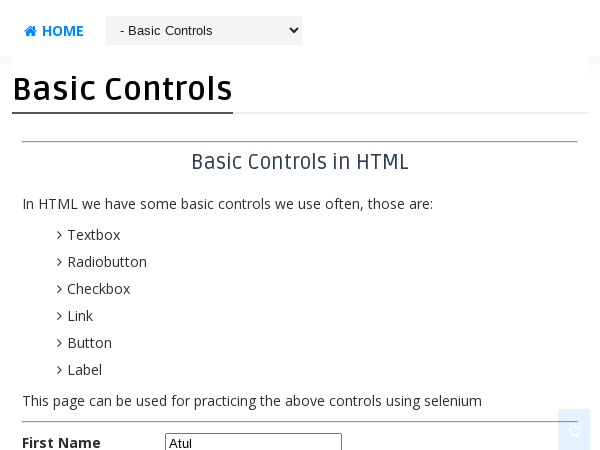

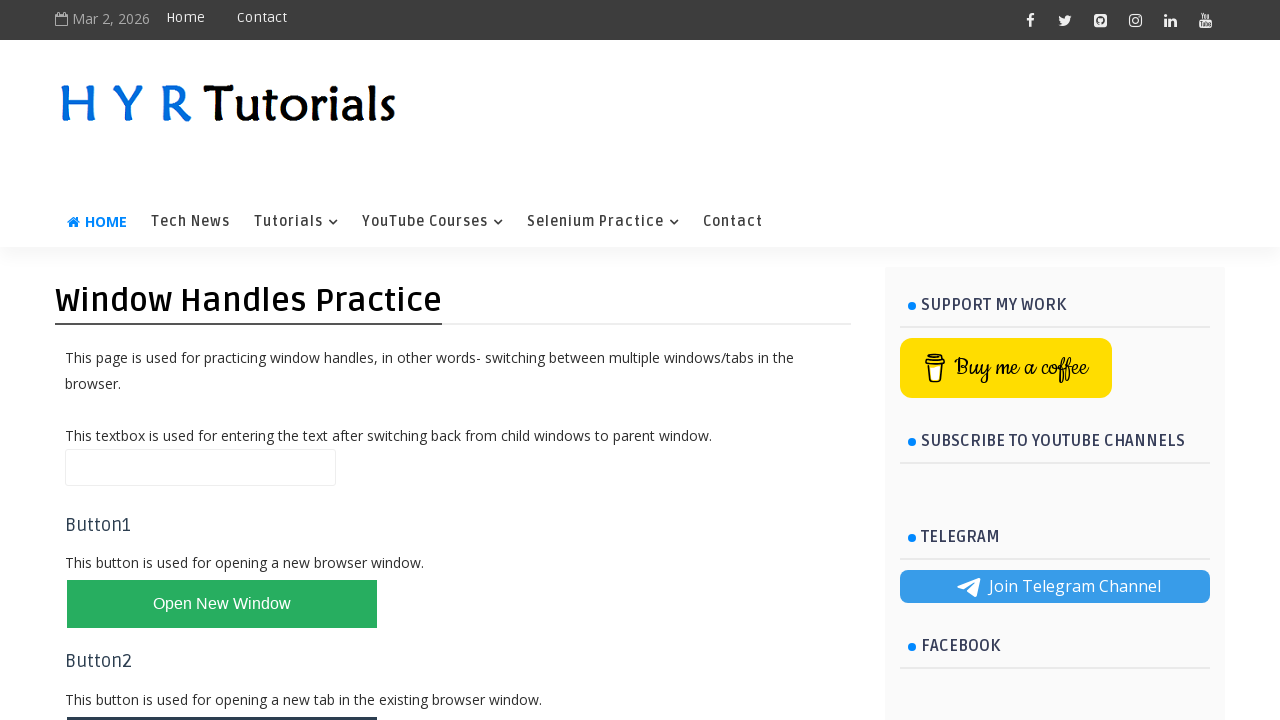